Demonstrates implicit wait functionality by navigating to a login page and filling an email field

Starting URL: https://naveenautomationlabs.com/opencart/index.php?route=account/login

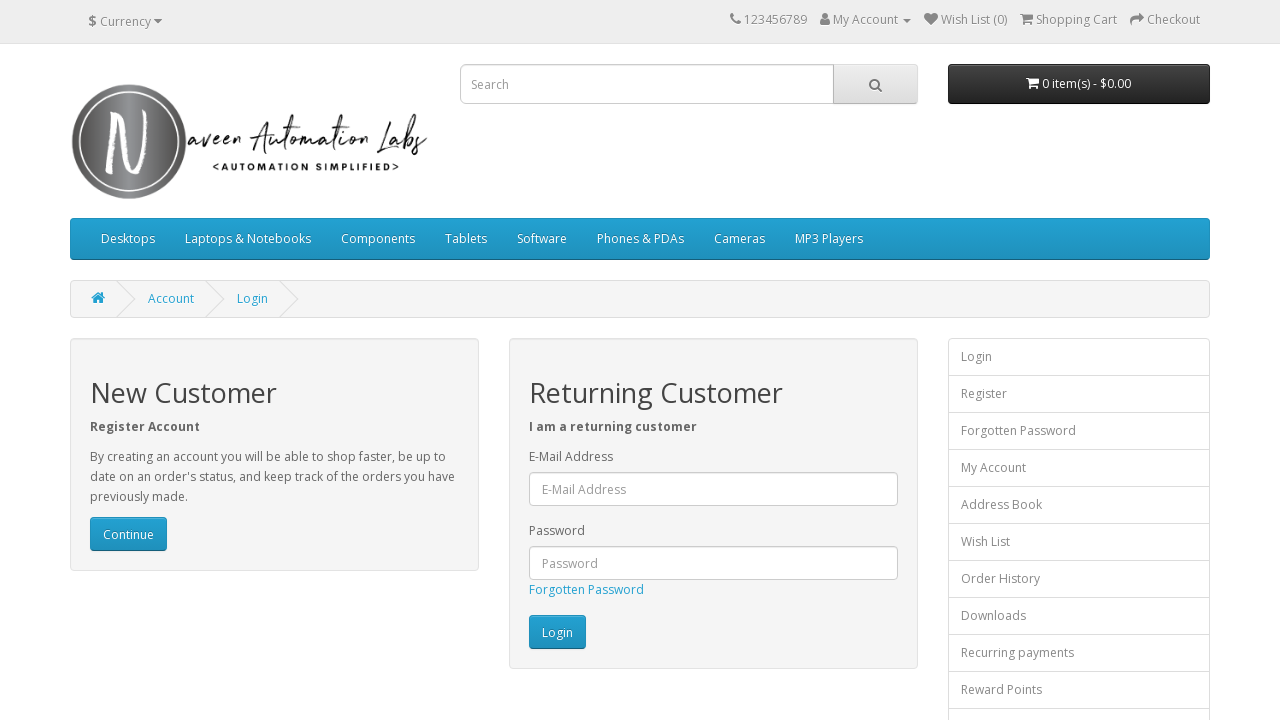

Filled email field with 'lucky12334' on #input-email
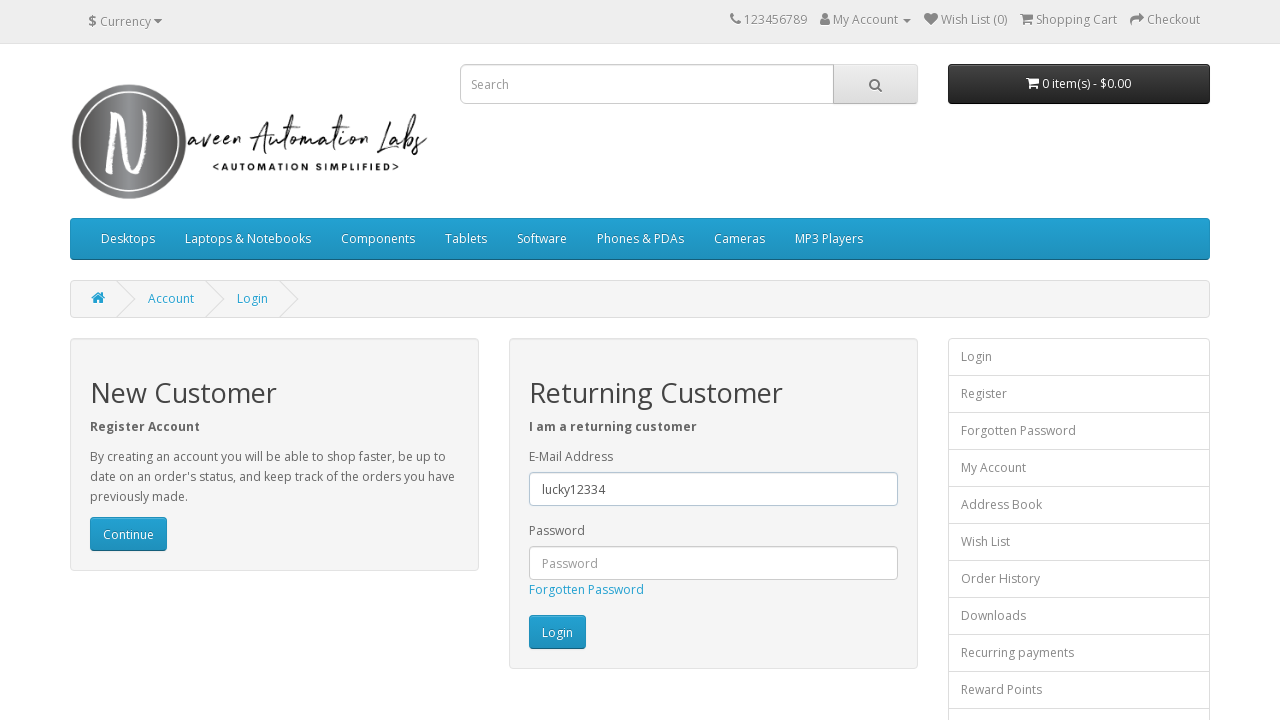

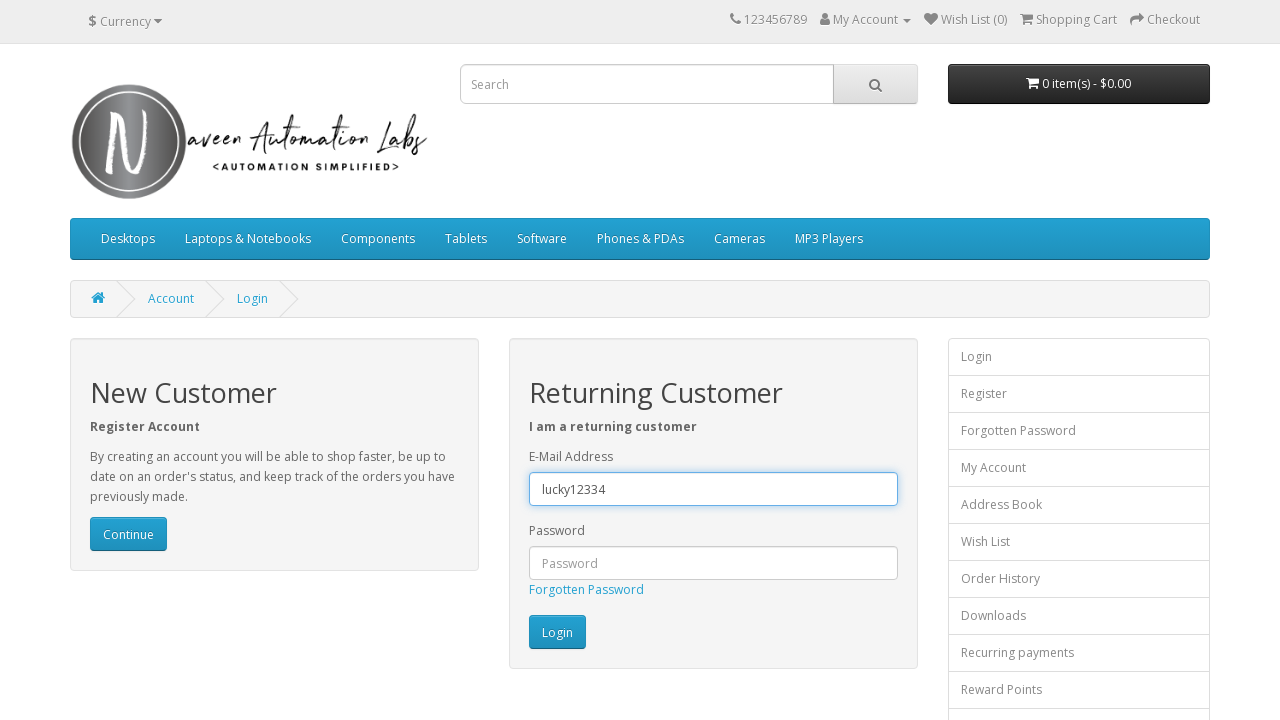